Tests calculator with random numbers using addition operation (math command 0), filling two number fields, selecting operation, and clicking calculate.

Starting URL: https://testsheepnz.github.io/BasicCalculator

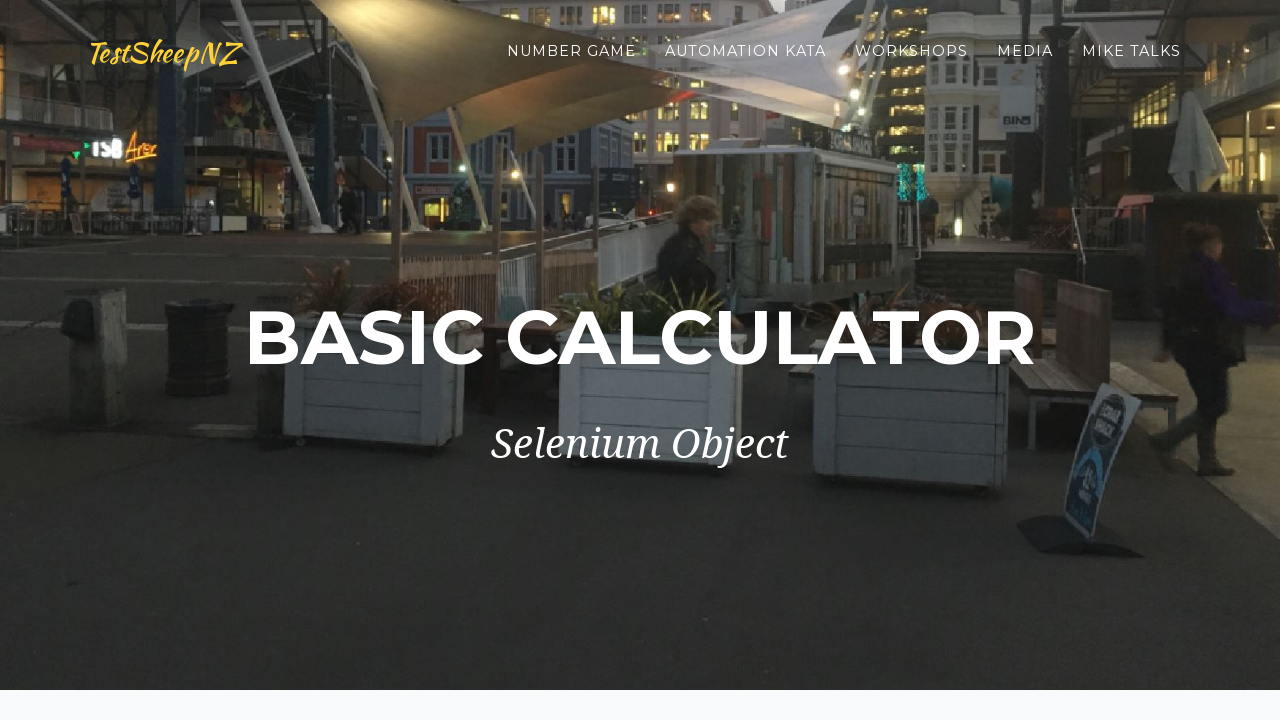

Selected build version 0 on #selectBuild
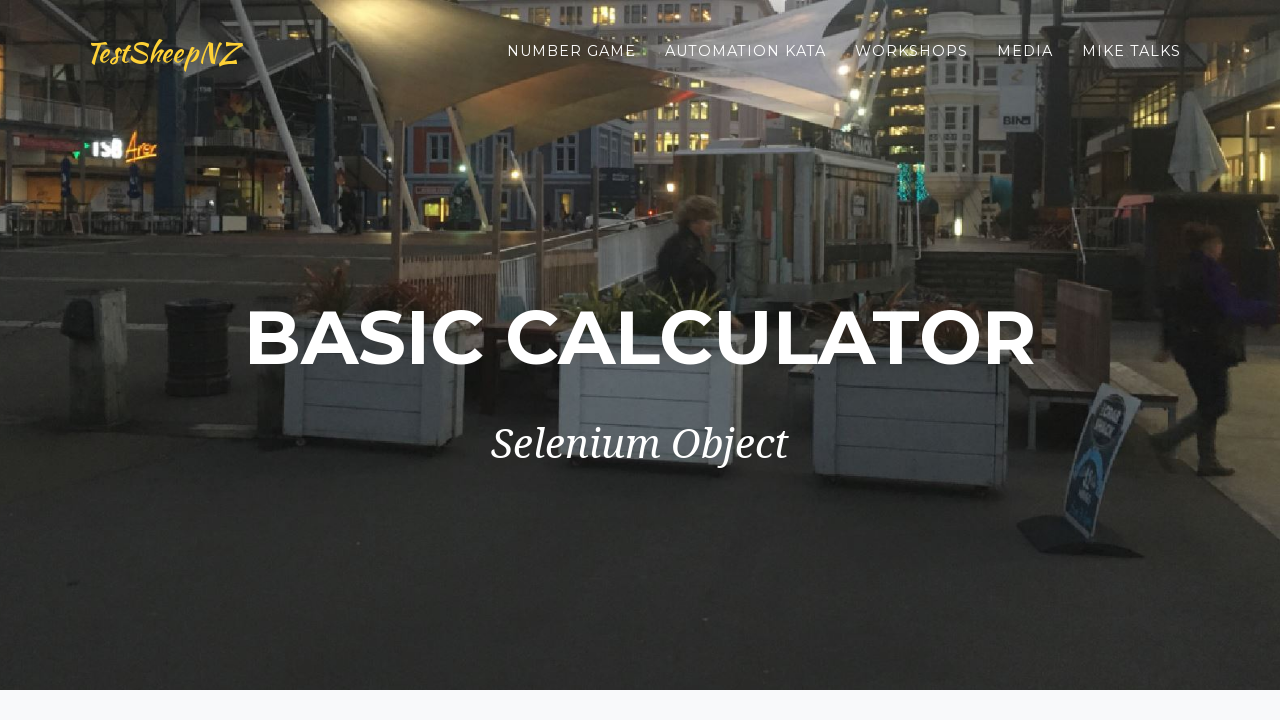

Filled first number field with value 7 on #number1Field
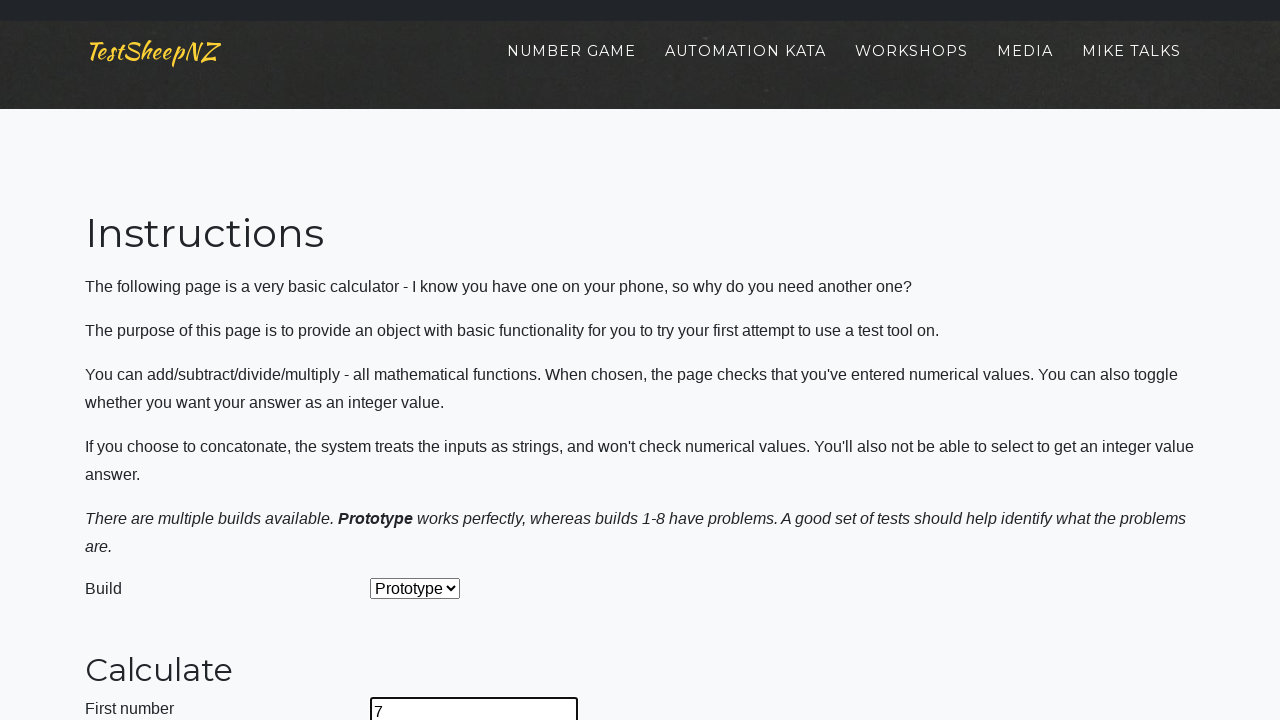

Filled second number field with value 3 on #number2Field
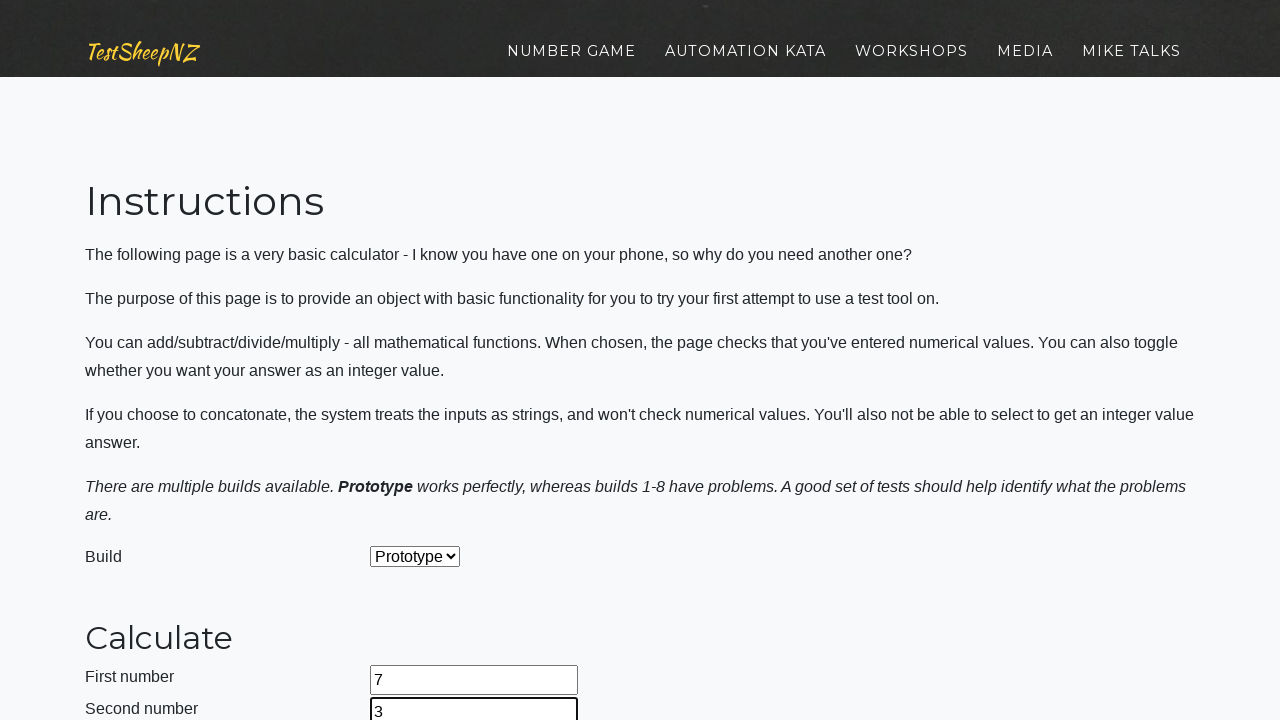

Selected addition operation (math command 0) on #selectOperationDropdown
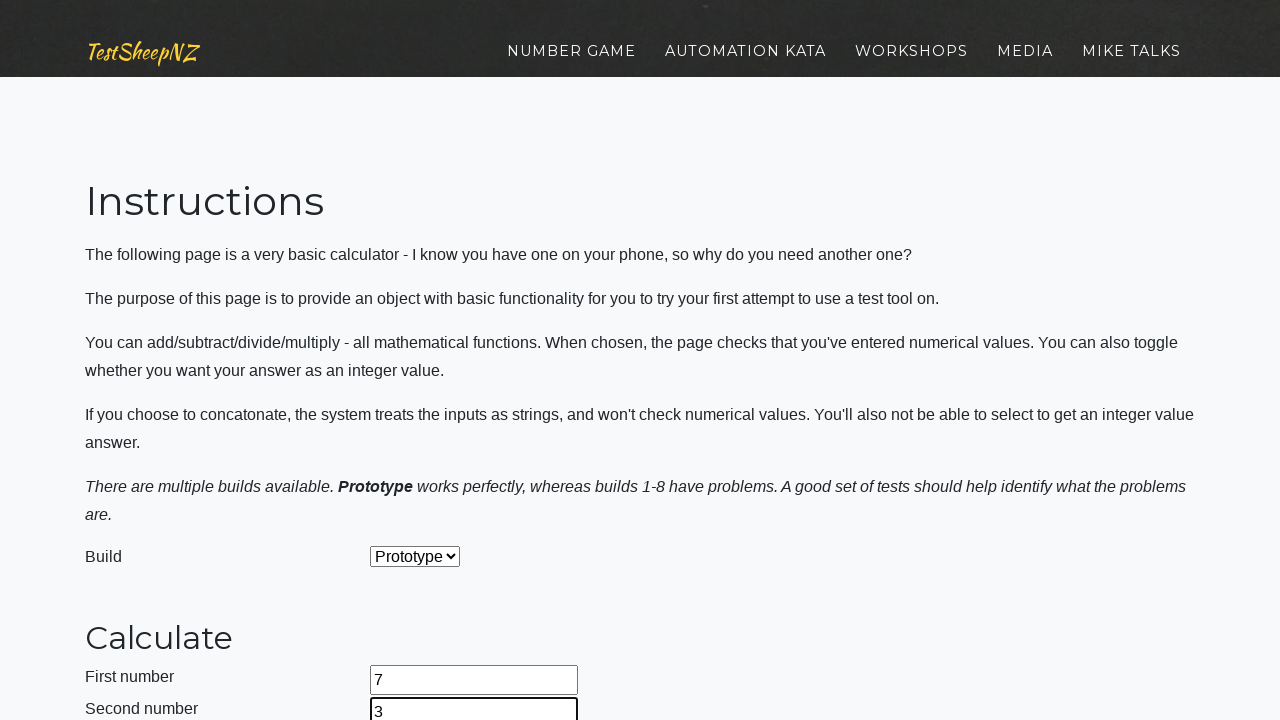

Clicked calculate button to perform addition at (422, 361) on #calculateButton
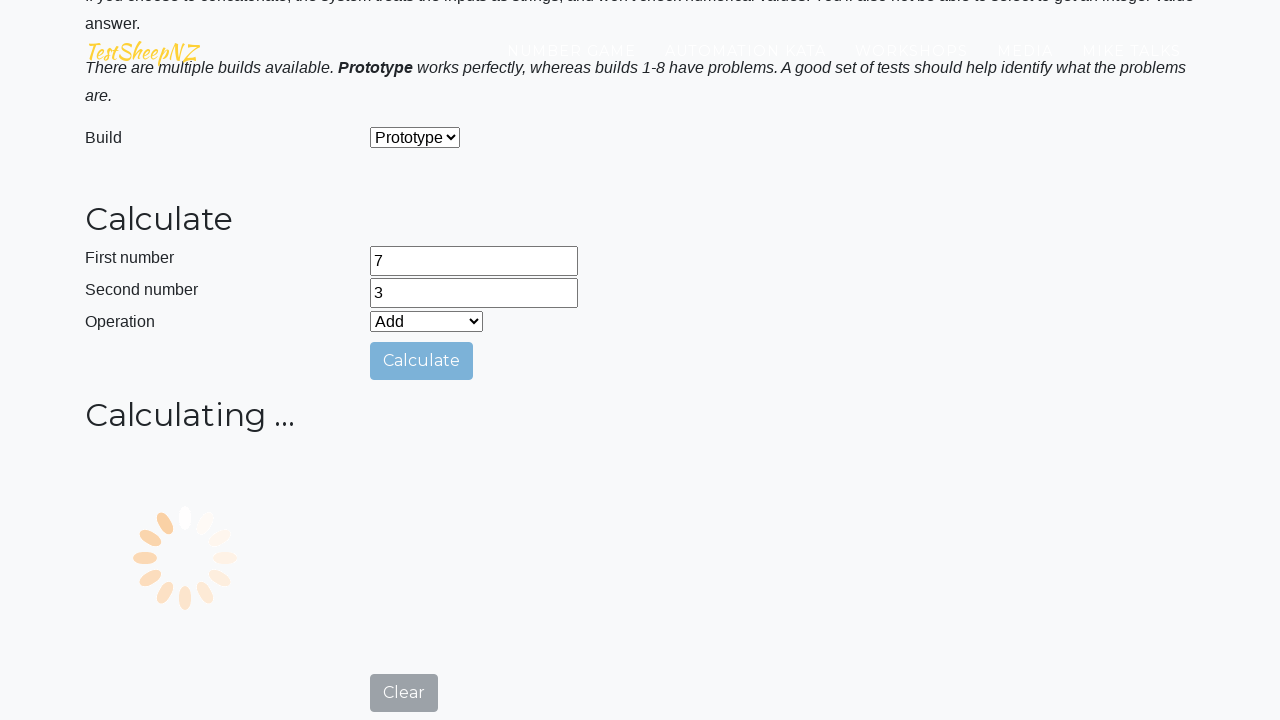

Clicked clear button to reset calculator at (404, 495) on #clearButton
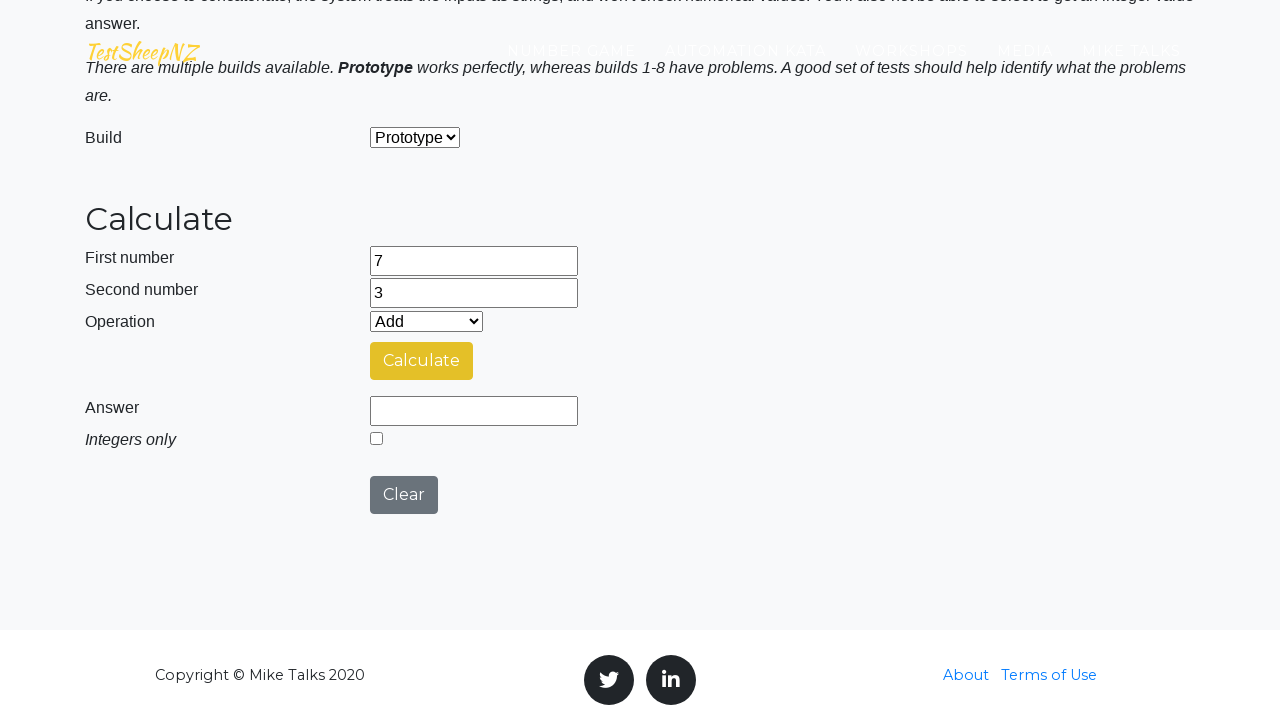

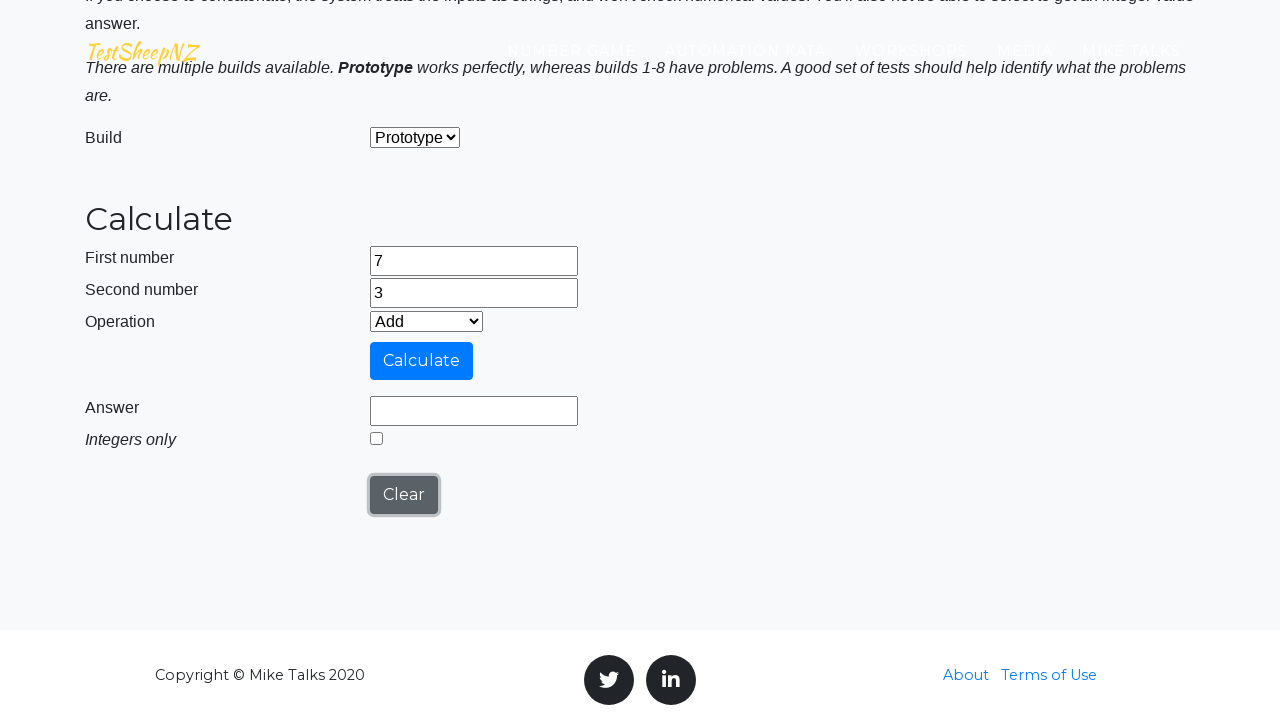